Tests hover functionality by hovering over an avatar and verifying that additional user information (figcaption) becomes visible

Starting URL: http://the-internet.herokuapp.com/hovers

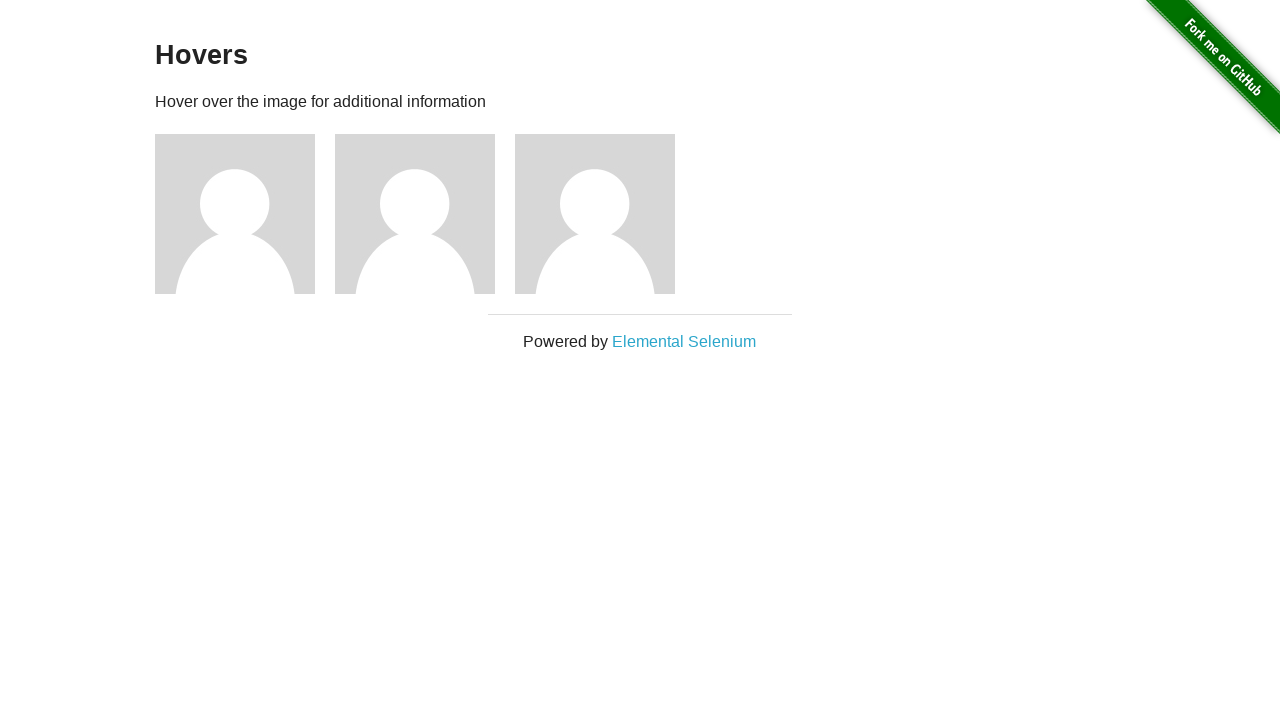

Located the first avatar figure element
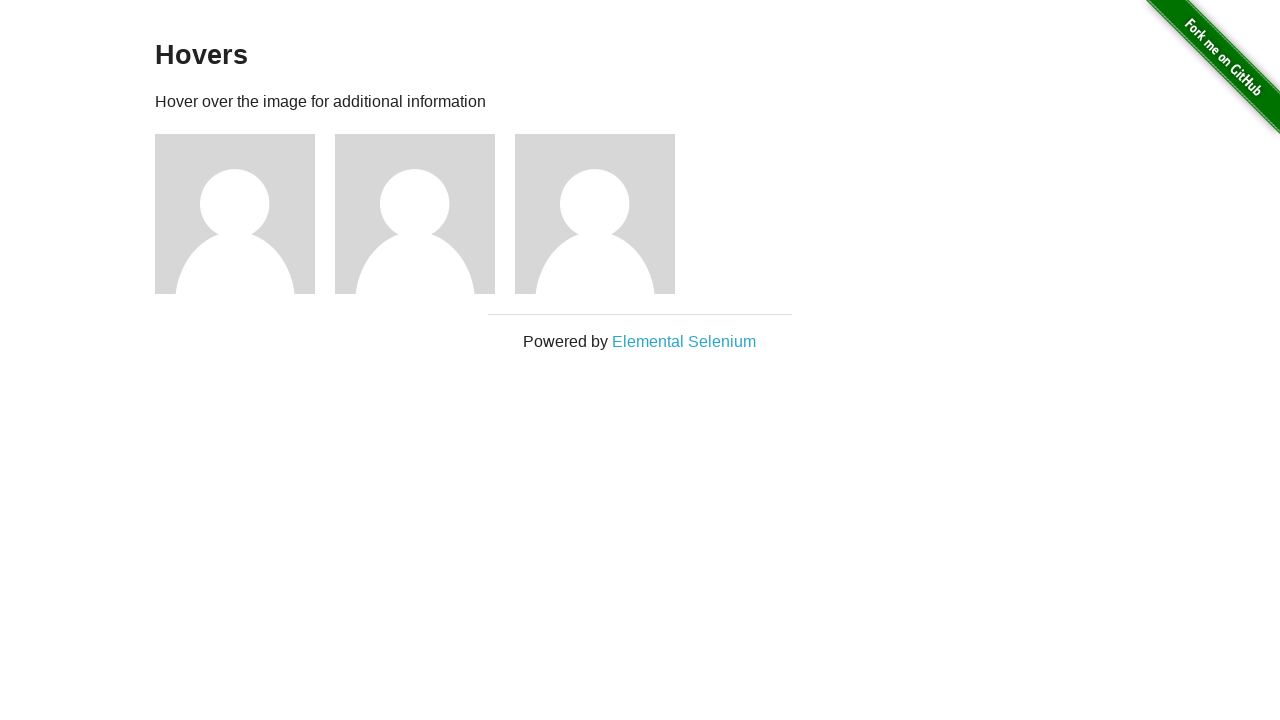

Hovered over the avatar to trigger hover effect at (245, 214) on .figure >> nth=0
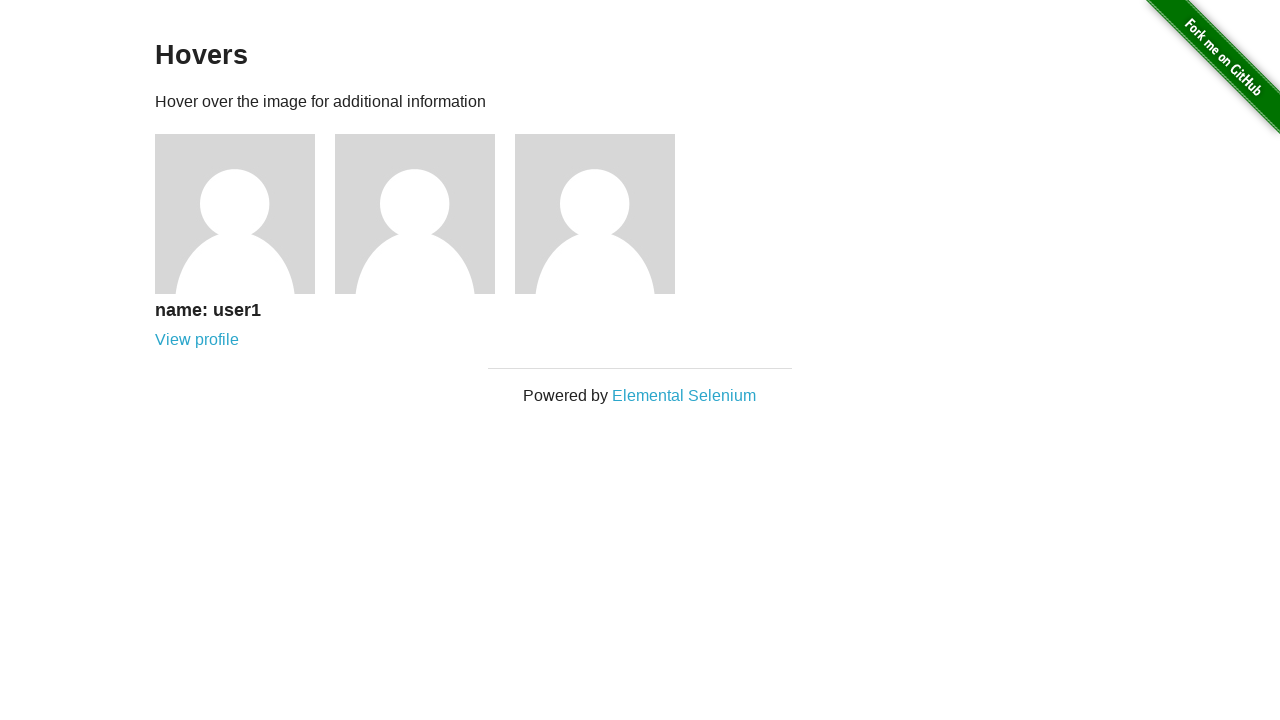

Verified that figcaption with additional user information is now visible
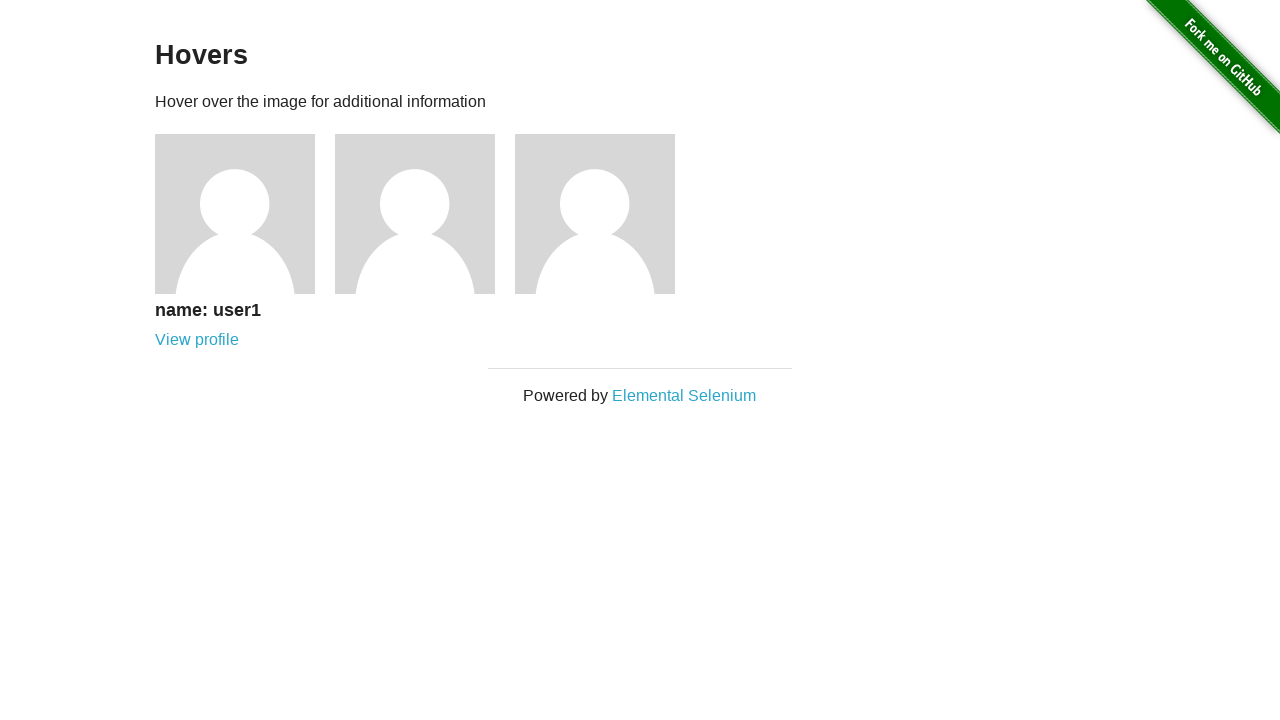

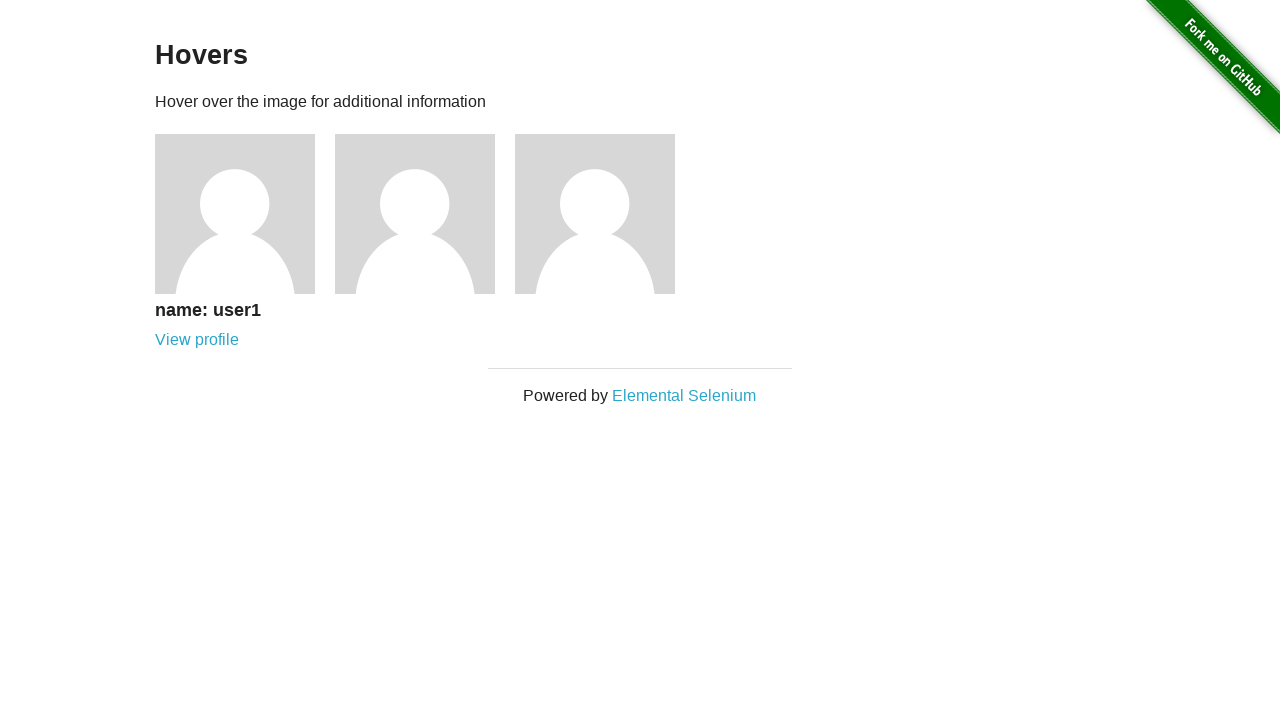